Tests jQuery UI draggable functionality by interacting with a draggable element within an iframe

Starting URL: https://jqueryui.com/draggable/

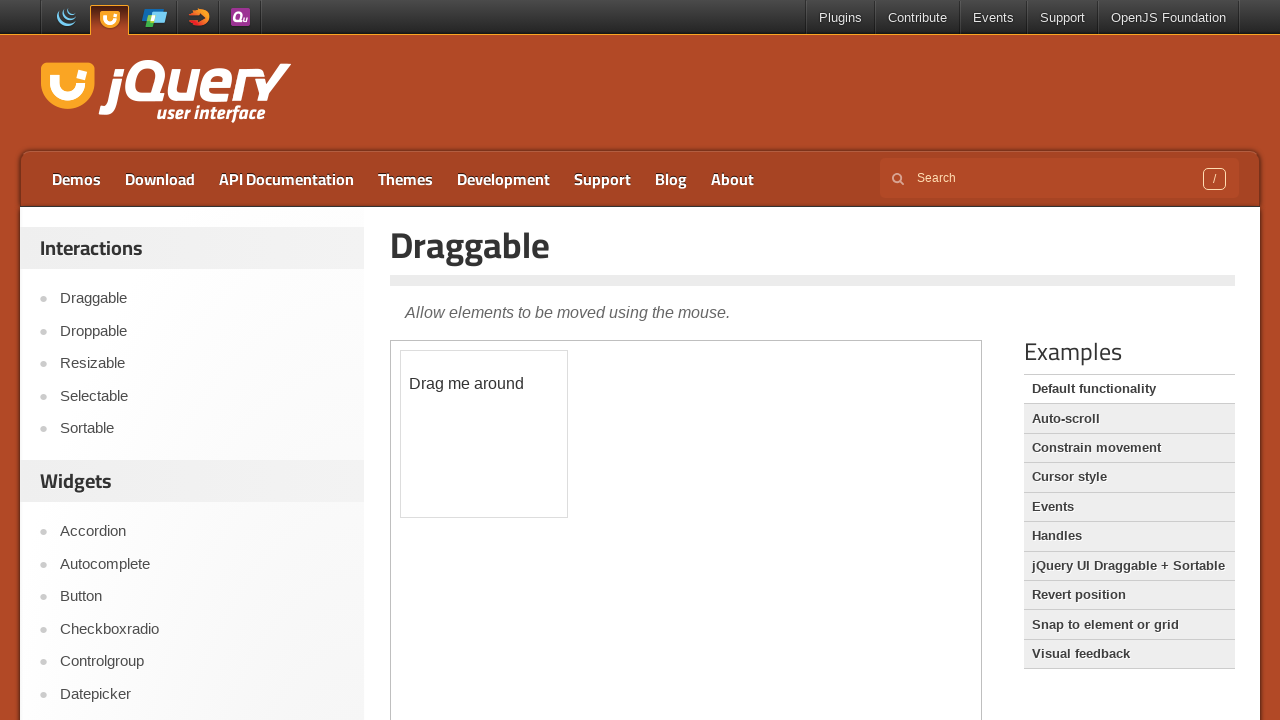

Retrieved page title
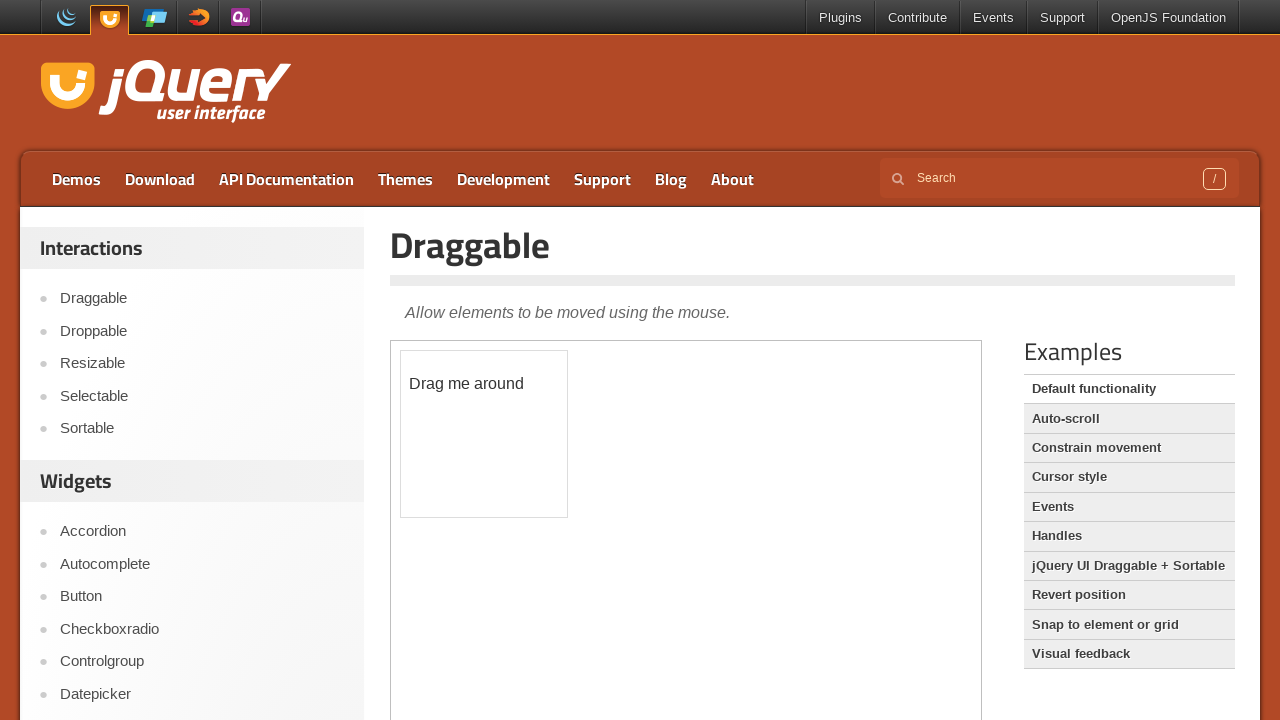

Retrieved entry title text content
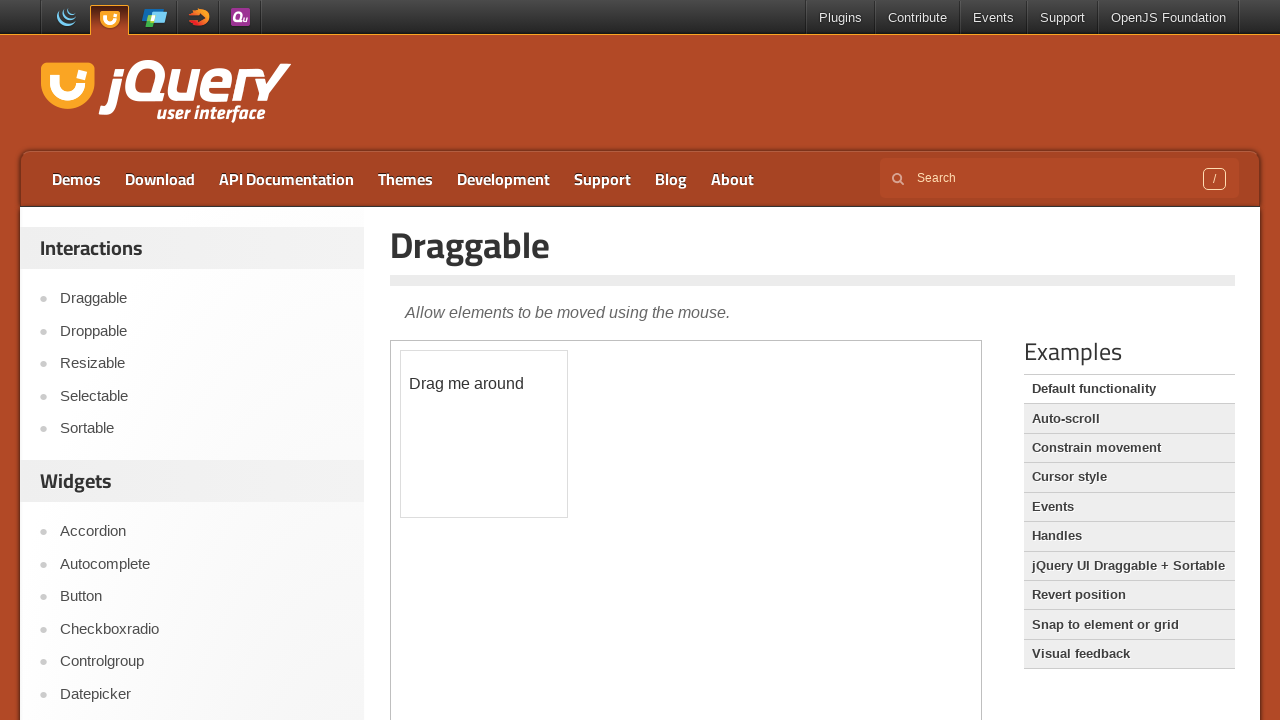

Counted iframes on the page
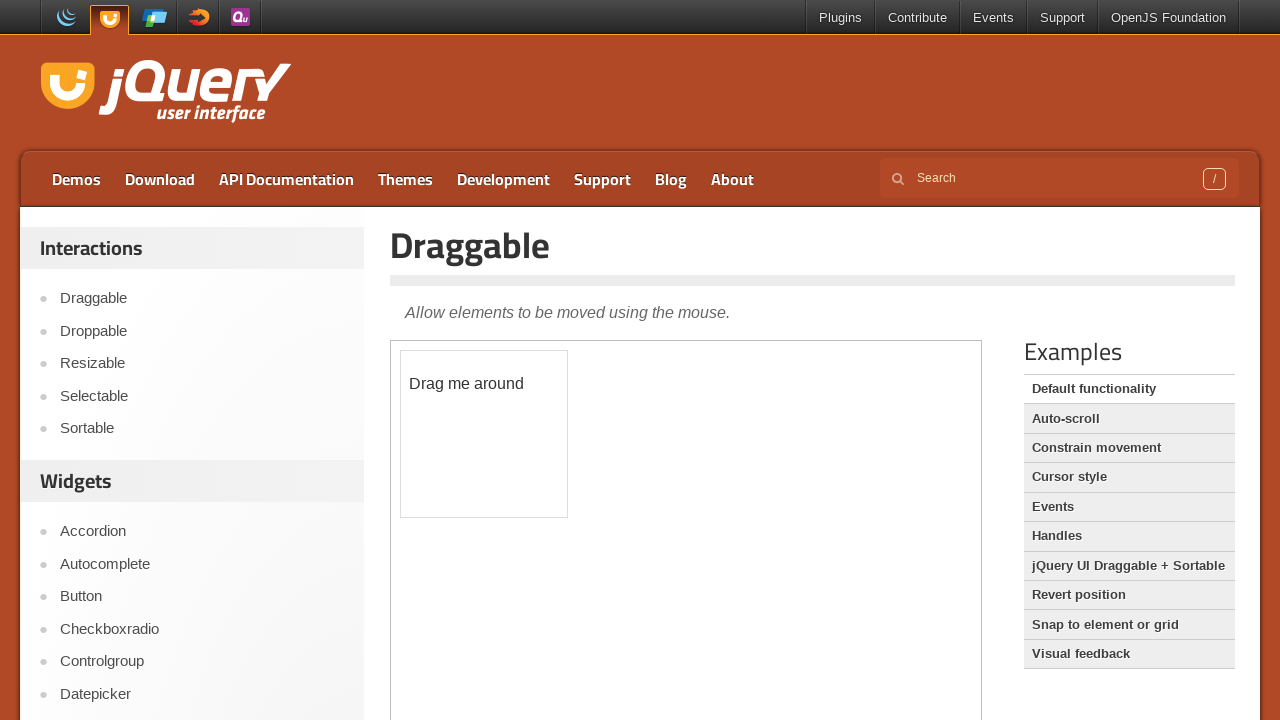

Switched to demo-frame iframe
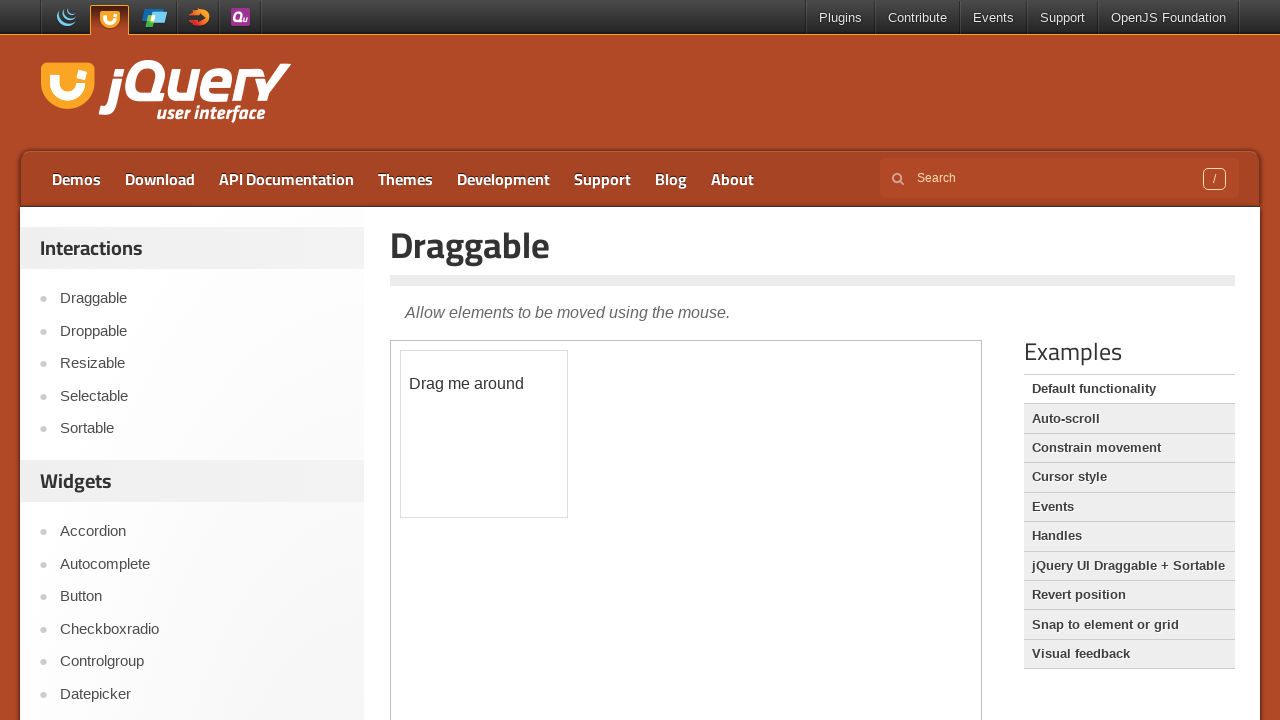

Retrieved text content from draggable element in iframe
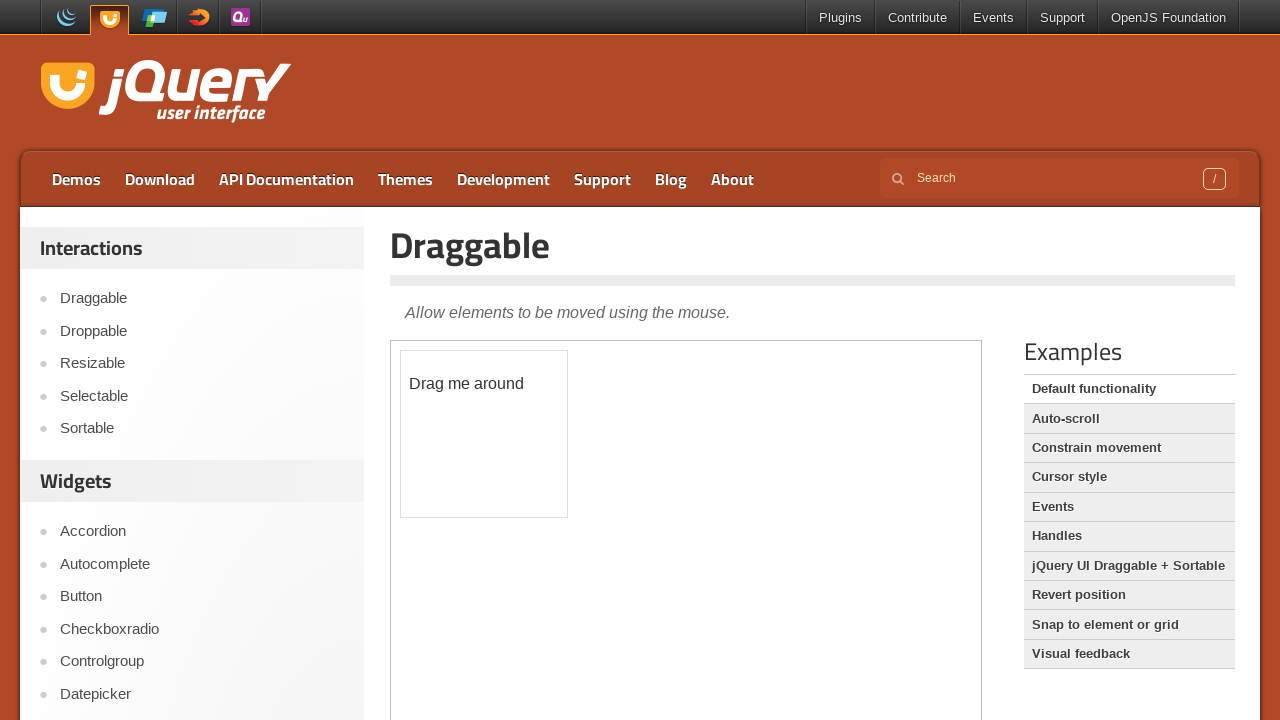

Performed drag operation on draggable element to new position at (501, 451)
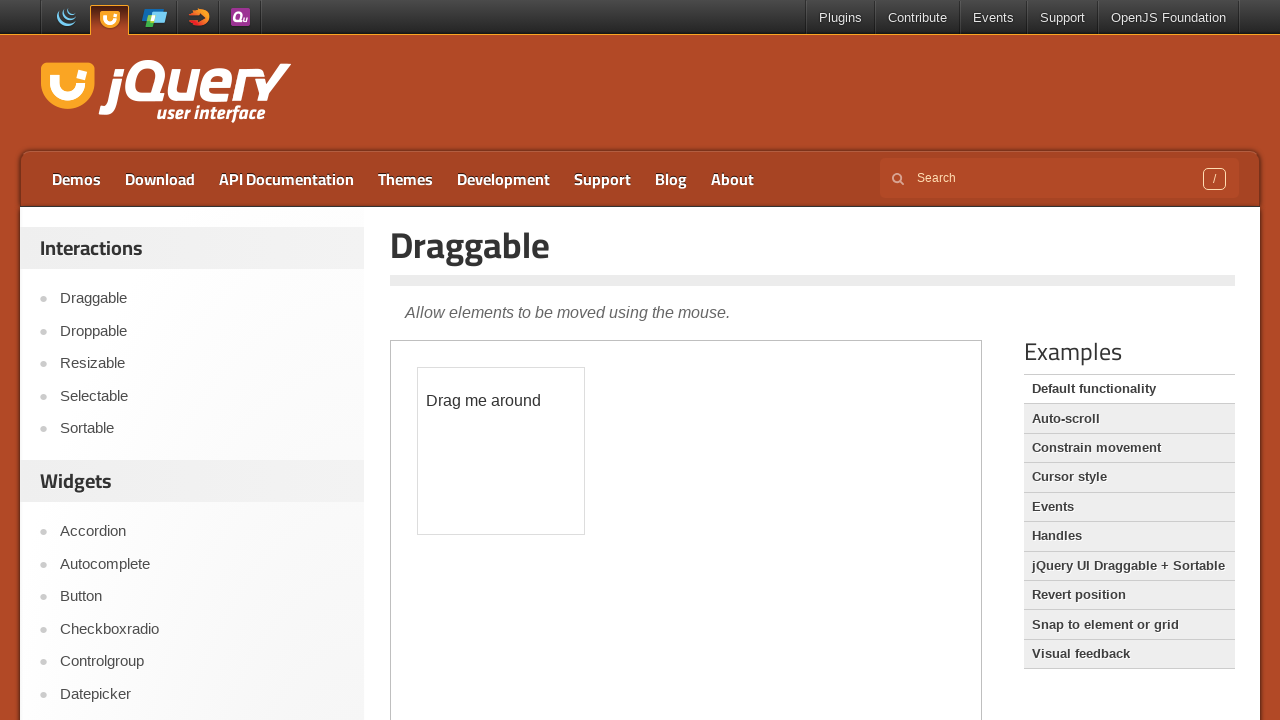

Waited 4 seconds for drag operation to complete
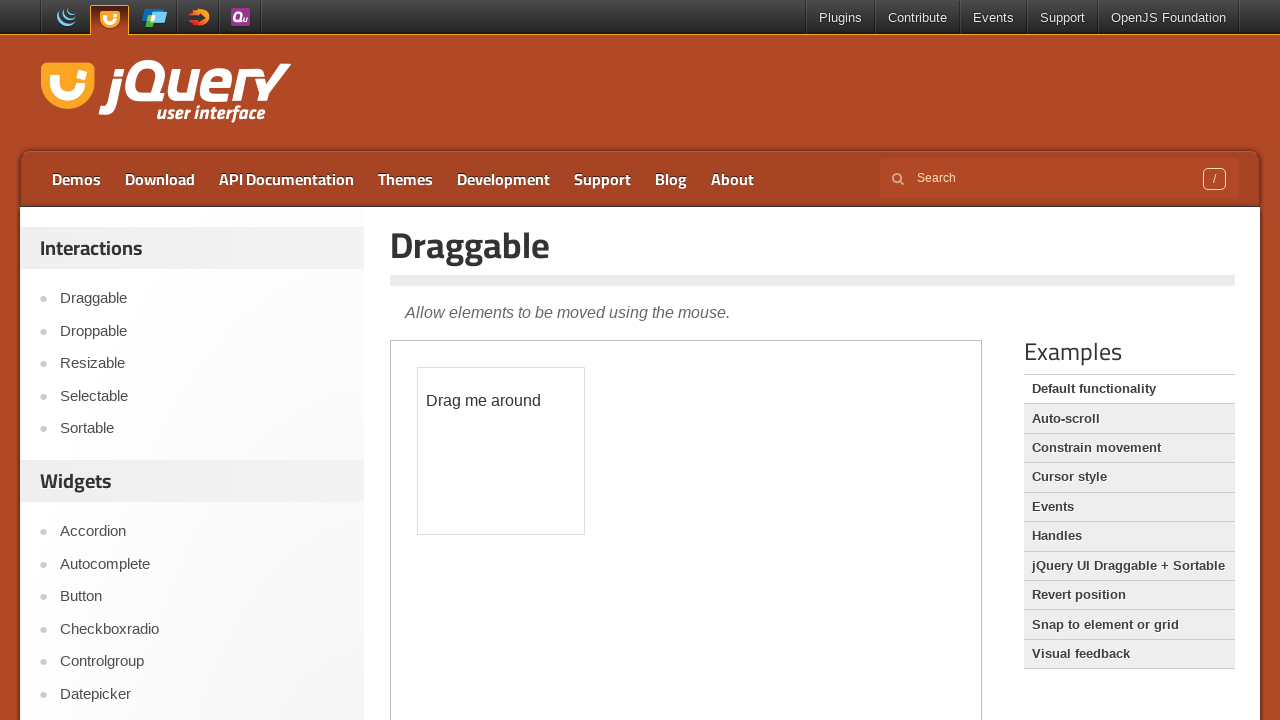

Retrieved entry title text from main page after drag operation
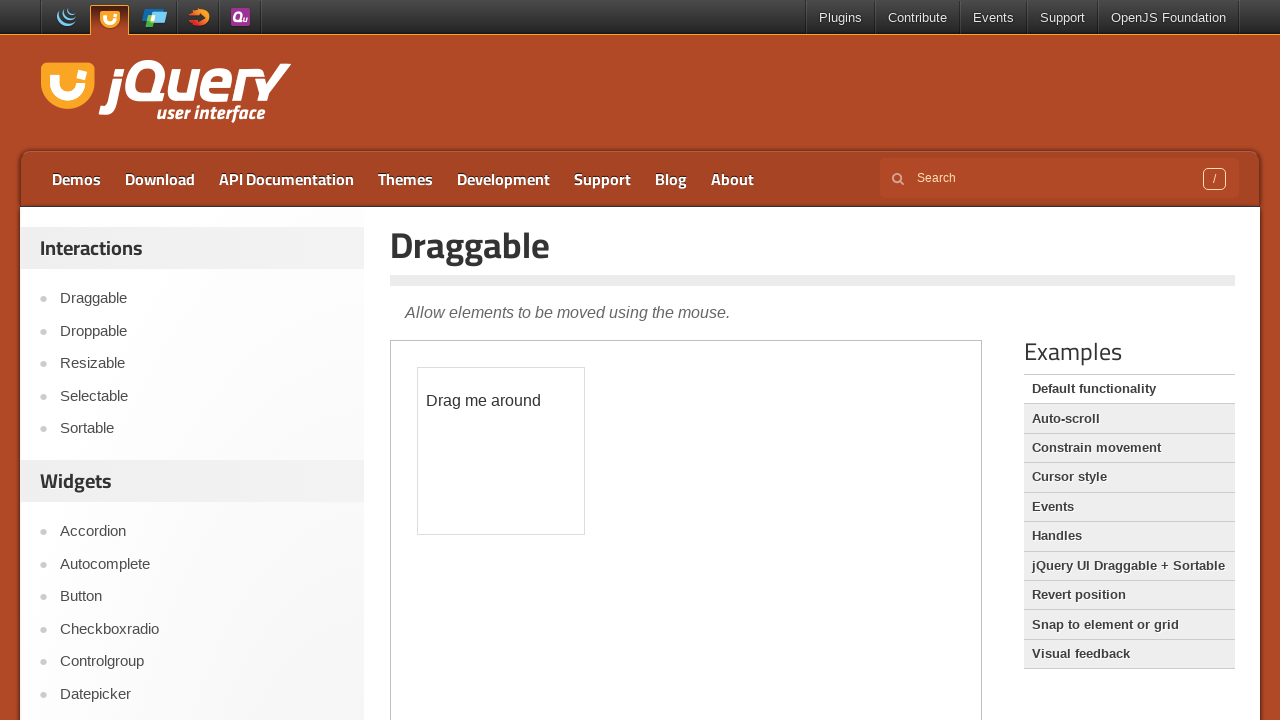

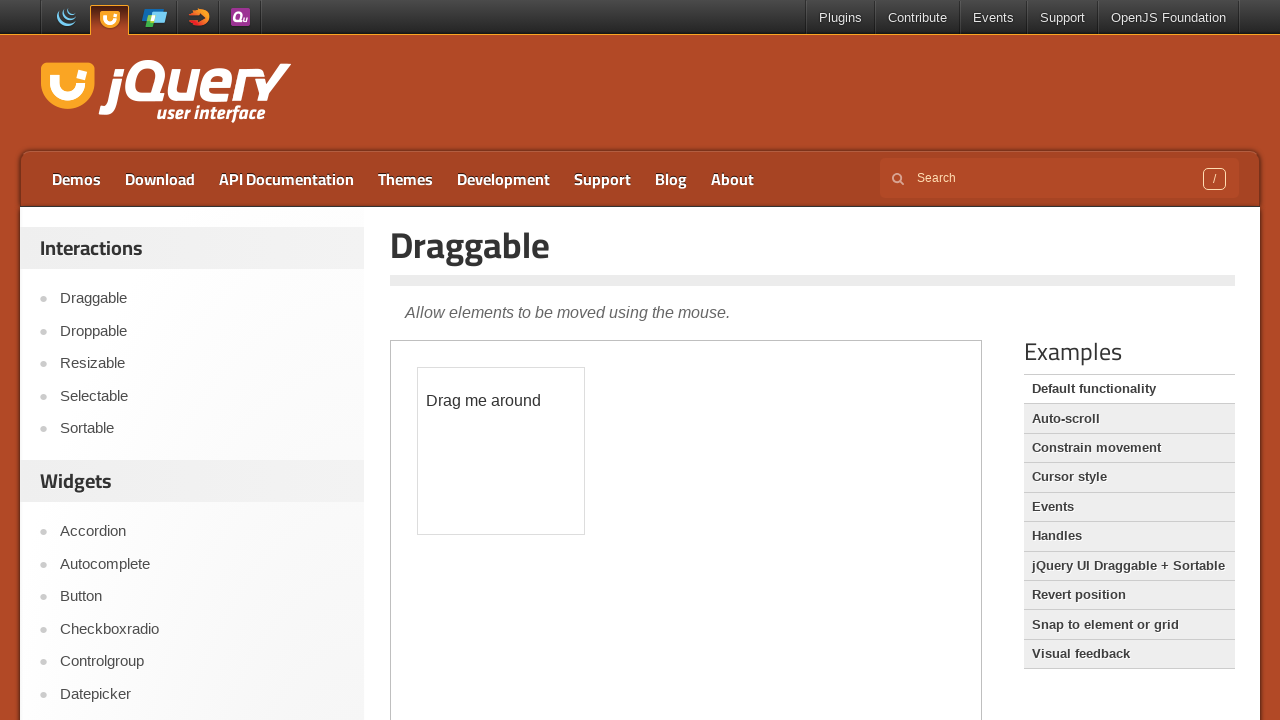